Navigates to the Selenium website, maximizes the browser window, and clicks on a navigation menu item (the third item in the main navbar).

Starting URL: https://www.selenium.dev/

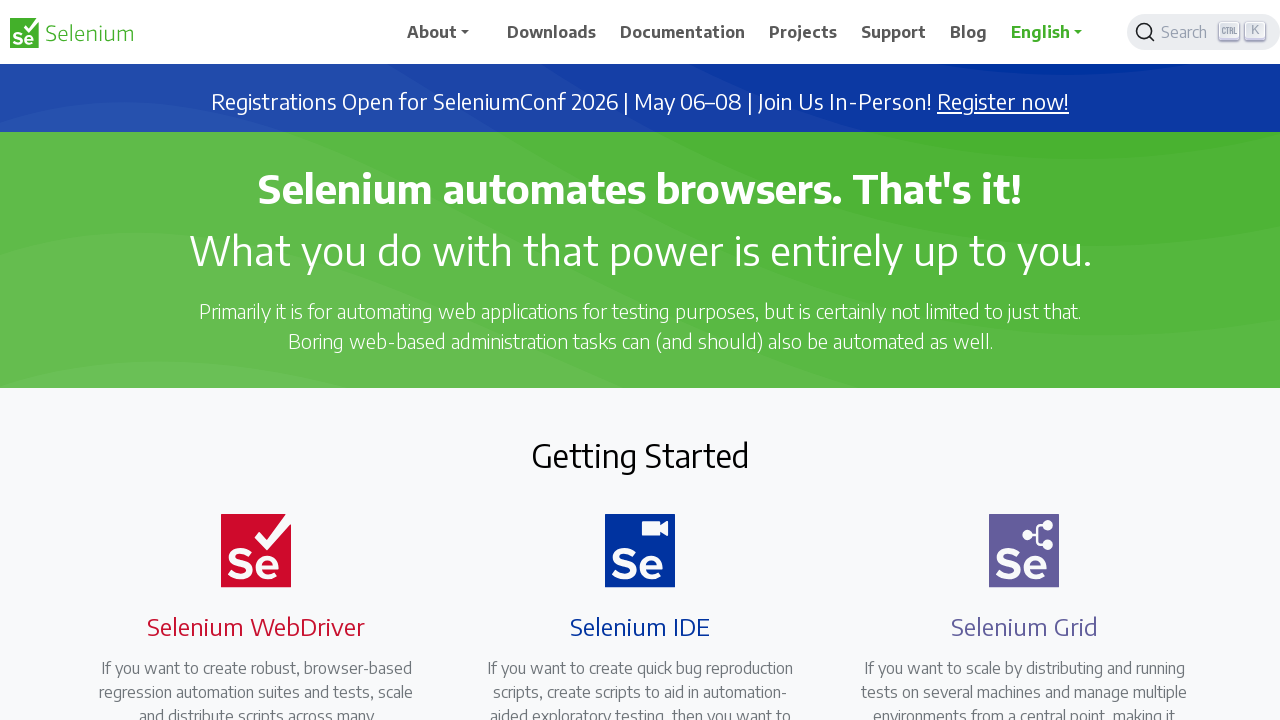

Navigated to Selenium website (https://www.selenium.dev/)
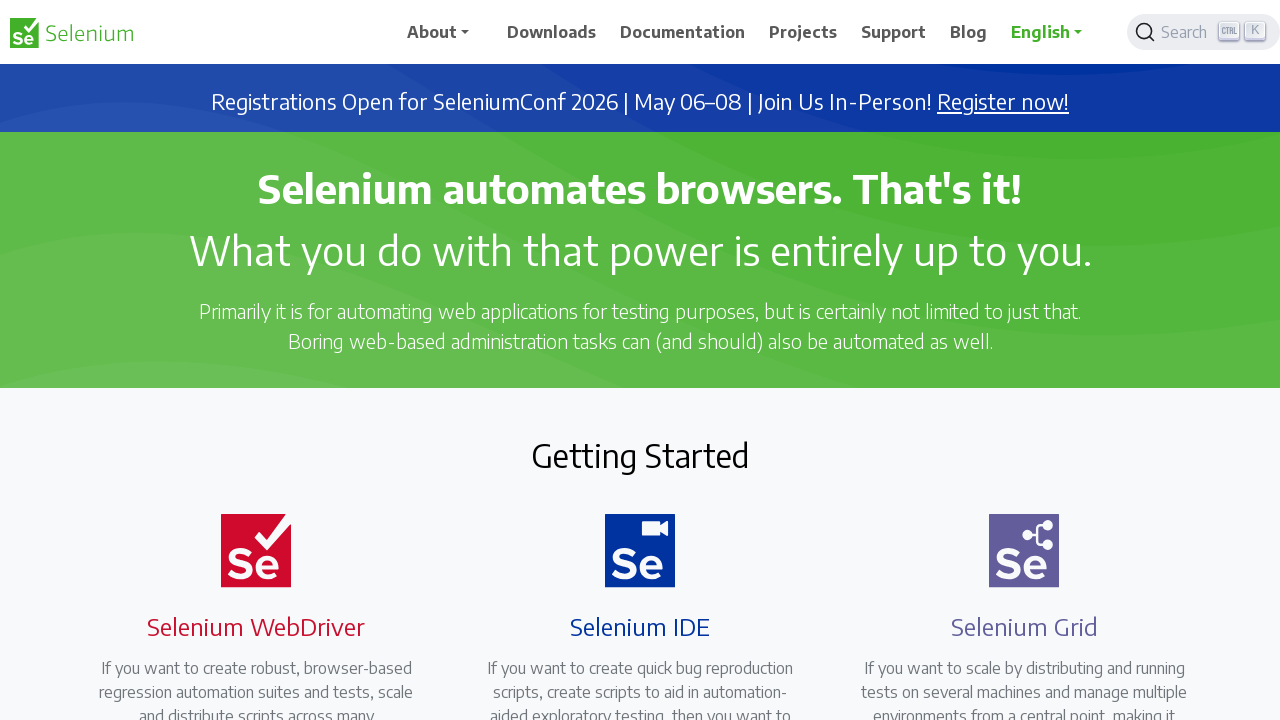

Maximized browser window
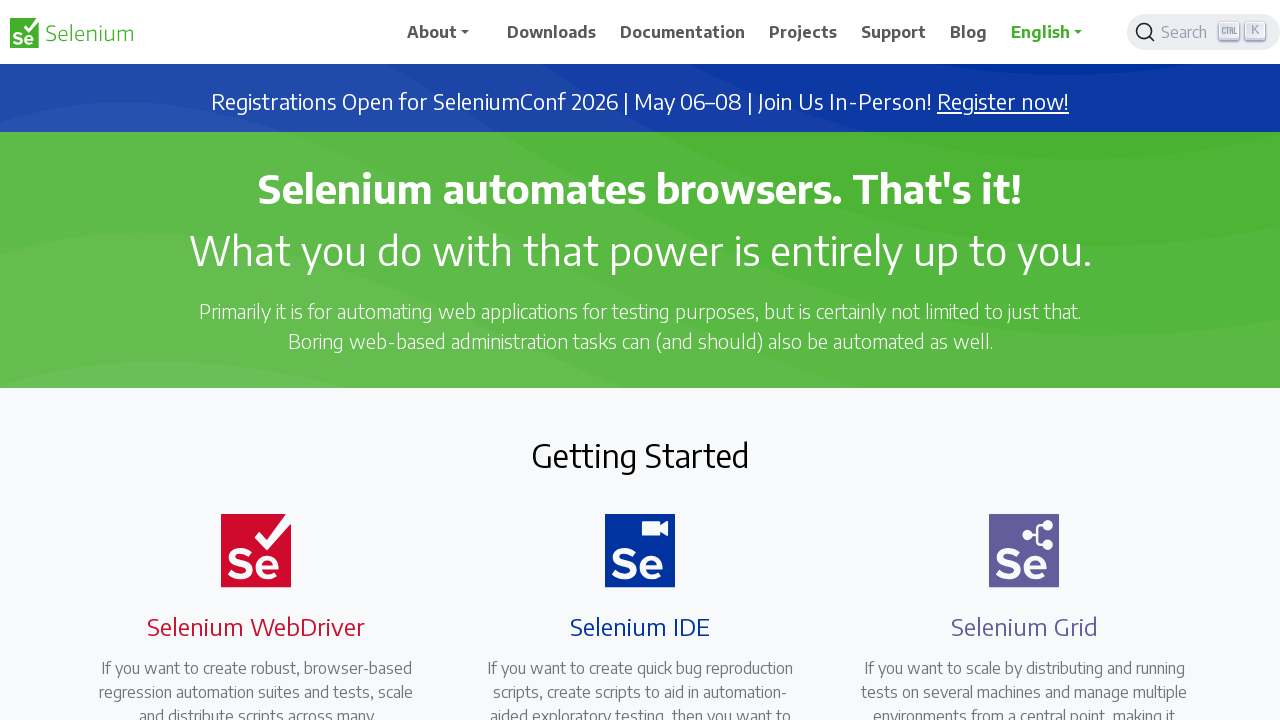

Clicked on the third navigation item in the main navbar at (683, 32) on #main_navbar ul li:nth-child(3) a span
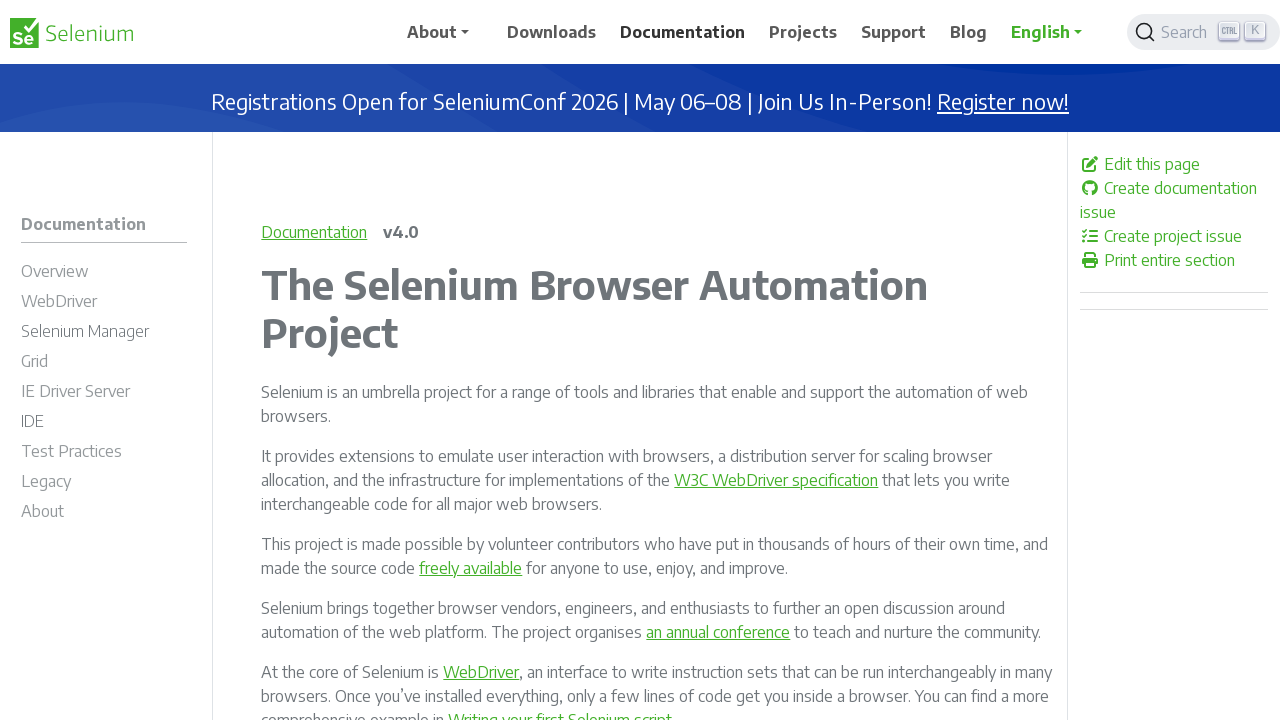

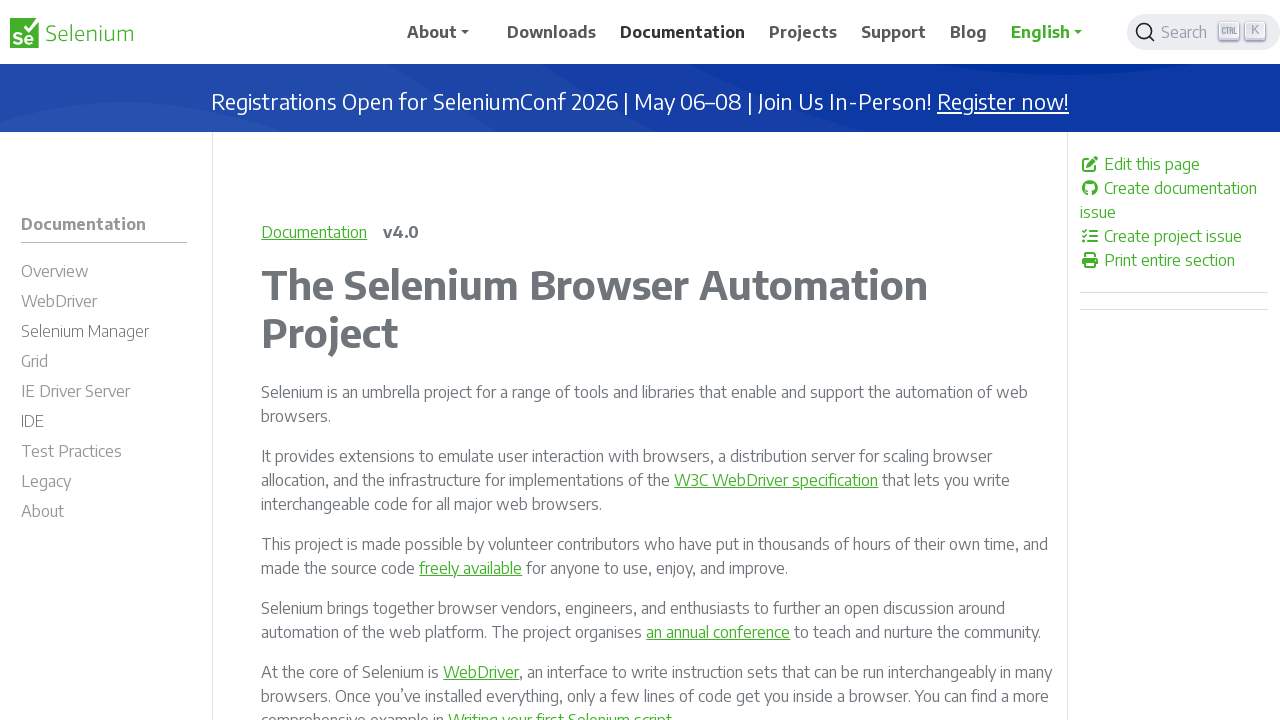